Tests radio button selection and show/hide functionality on an automation practice page

Starting URL: https://rahulshettyacademy.com/AutomationPractice/

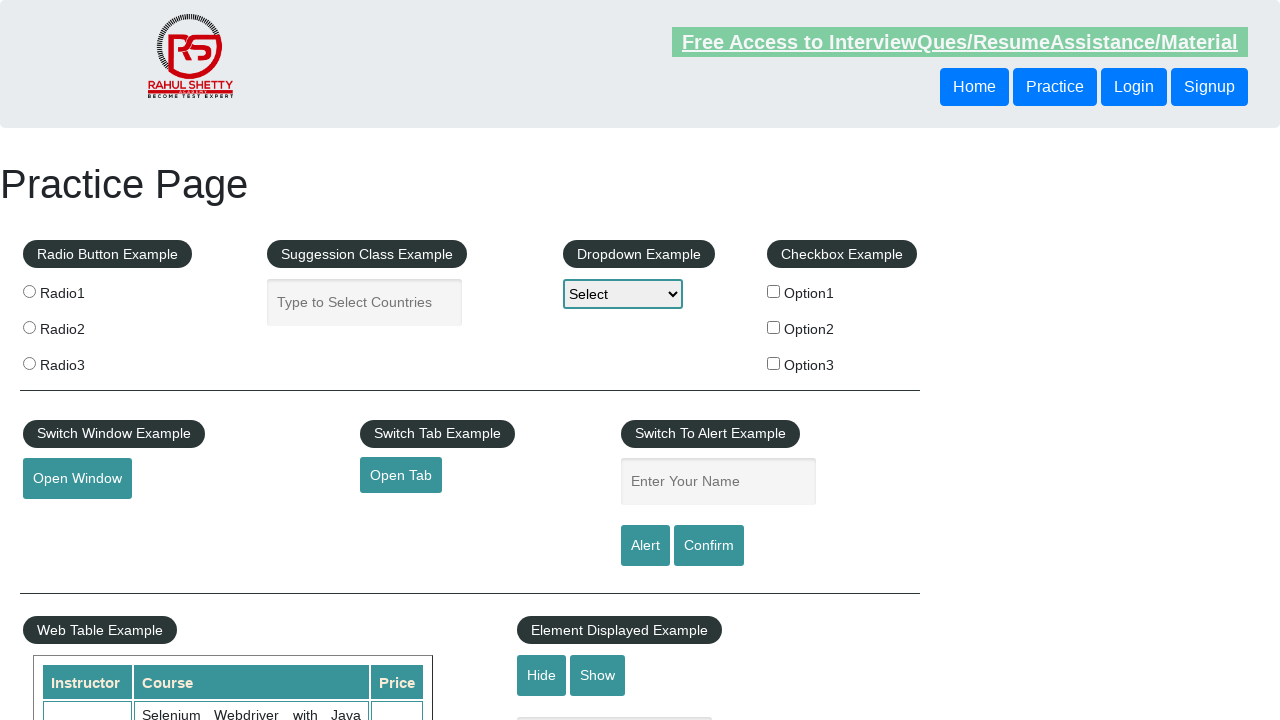

Clicked the third radio button at (29, 363) on input[name='radioButton'] >> nth=2
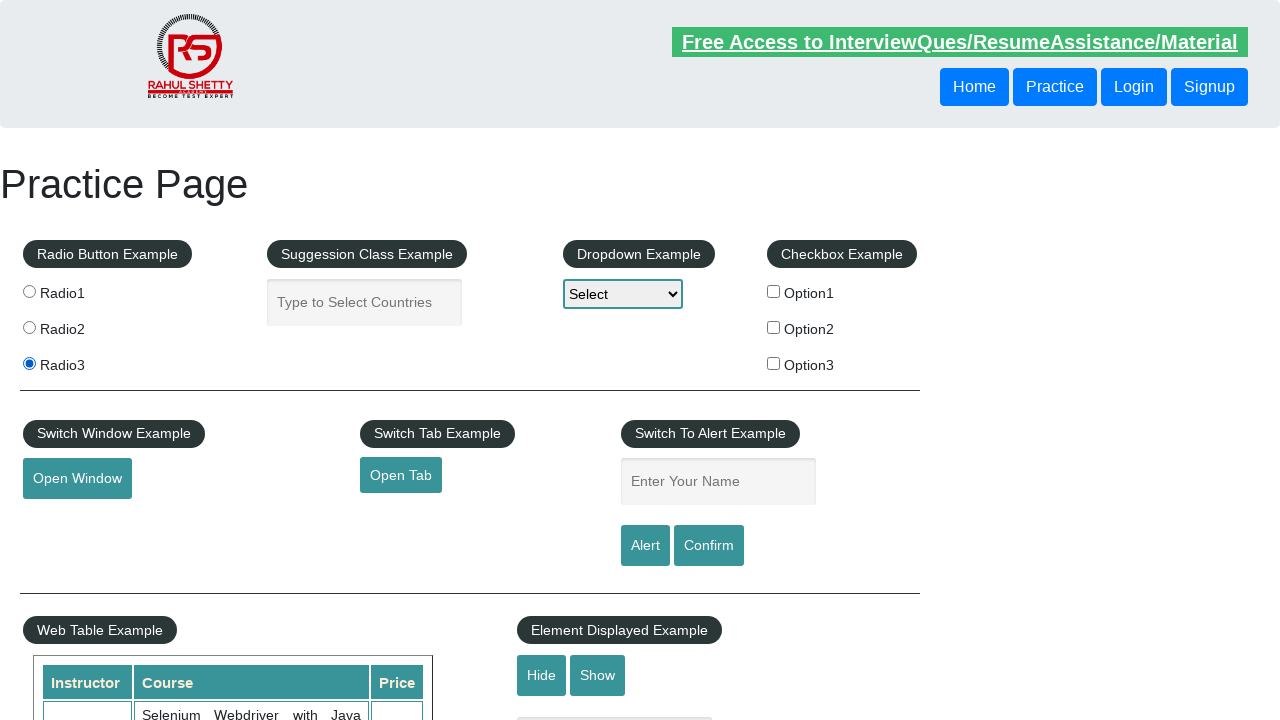

Verified that the third radio button is checked
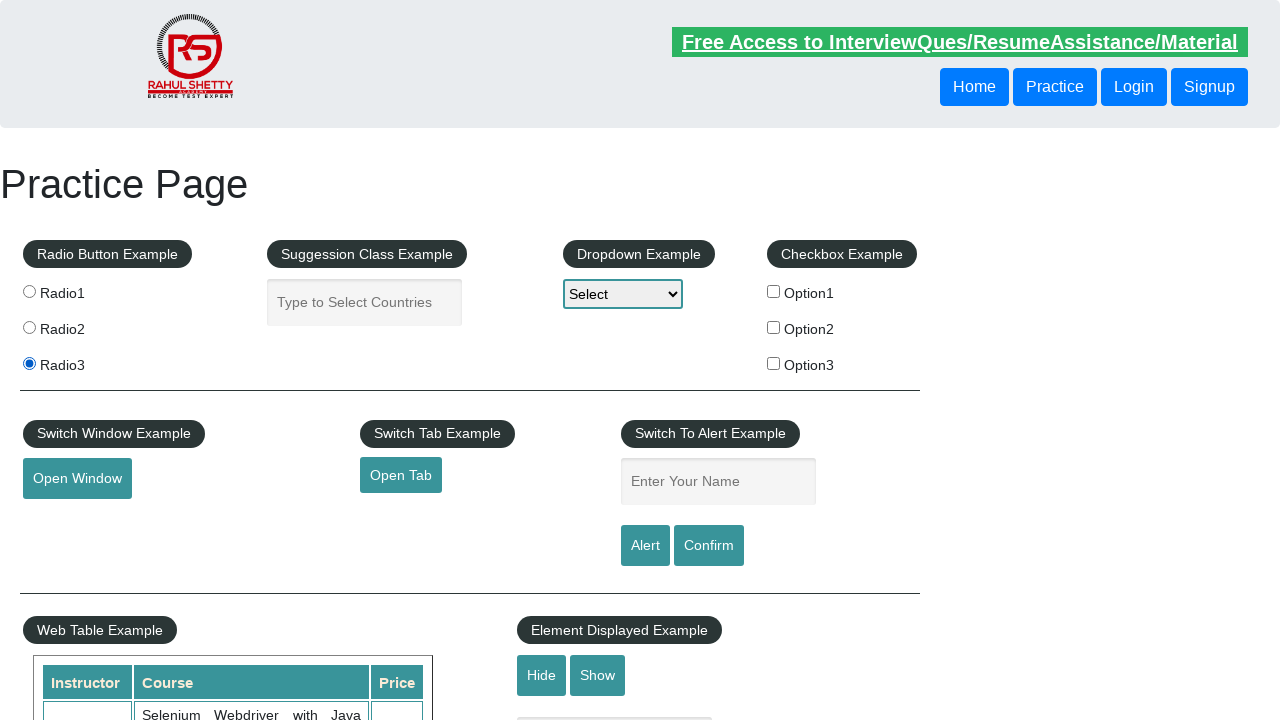

Verified that the text box is visible
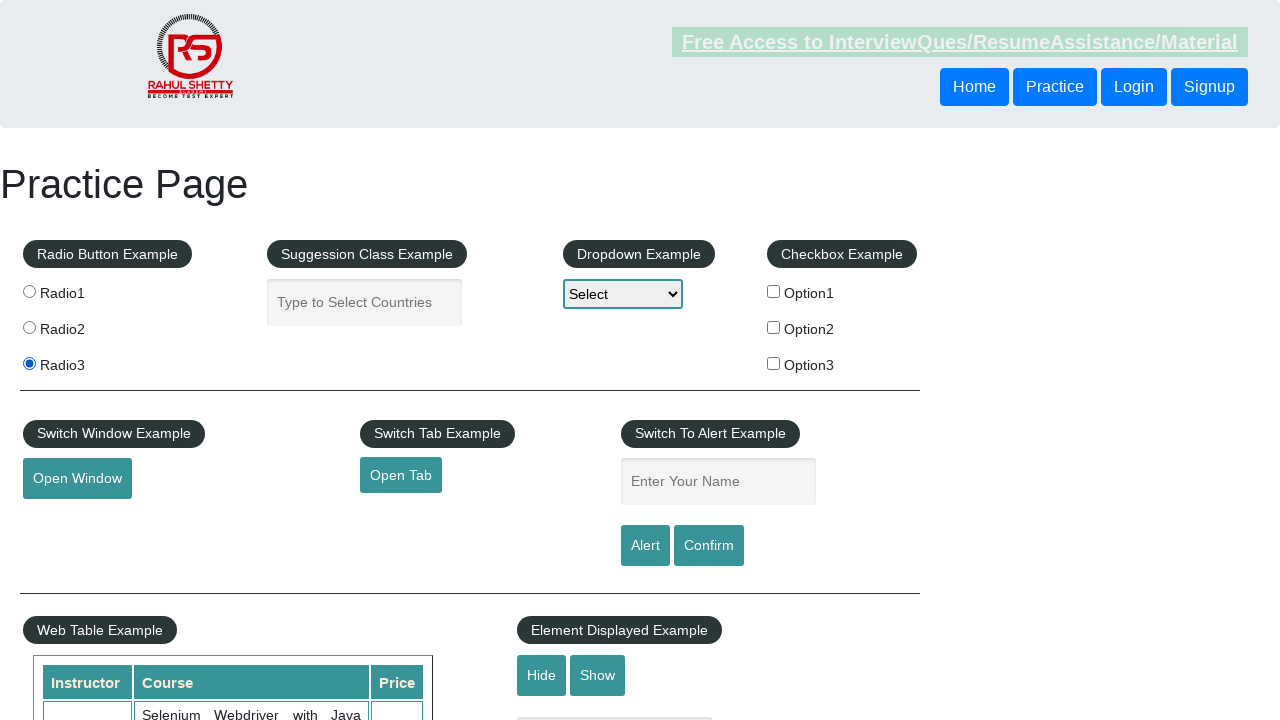

Clicked the hide button to hide the text box at (542, 675) on #hide-textbox
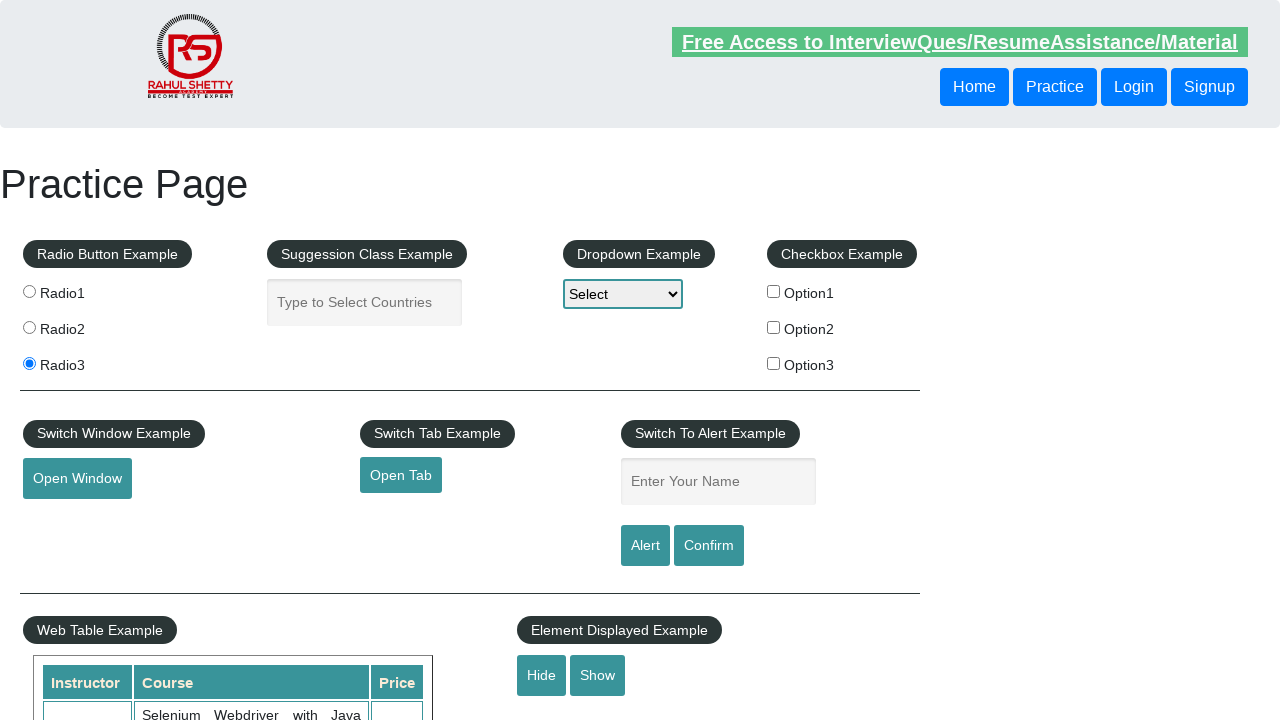

Verified that the text box is now hidden
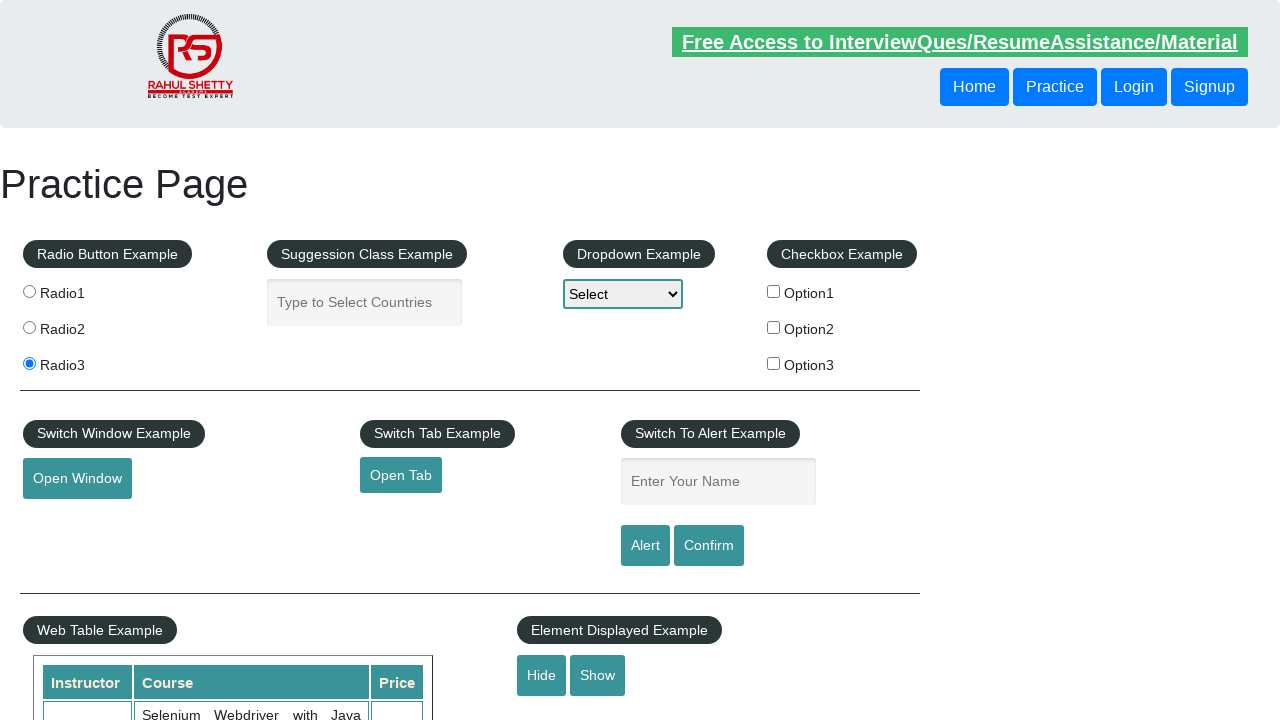

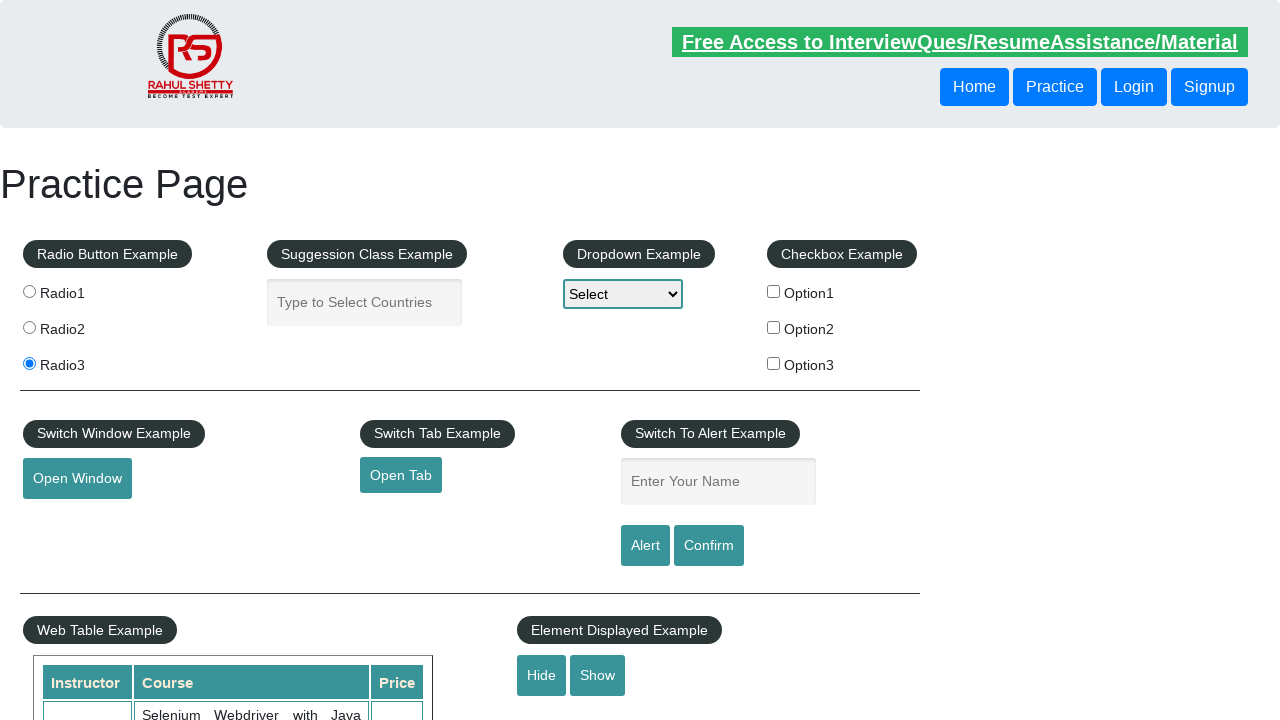